Tests that main navigation links on the homepage work correctly by clicking each navbar link (Rooms, Booking, Amenities, Location, Contact, Admin) and verifying the URL changes to the expected hash fragment or page.

Starting URL: https://automationintesting.online/

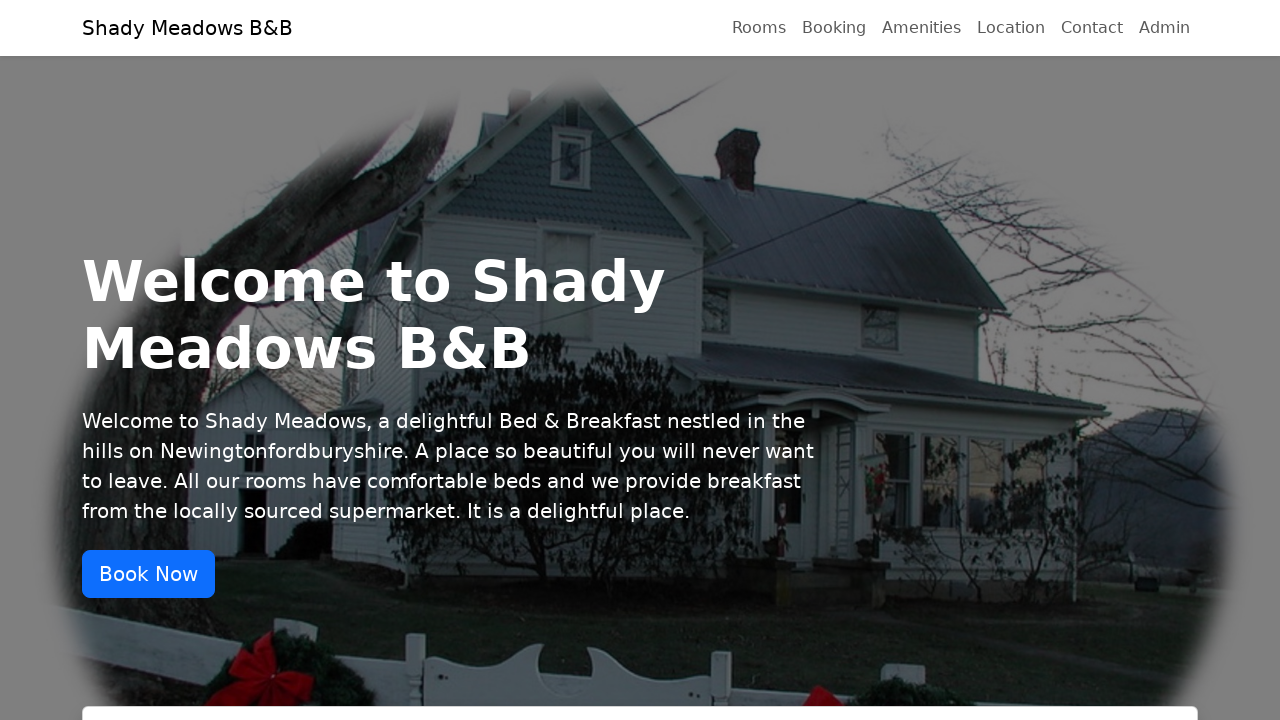

Waited for home page to load with networkidle state
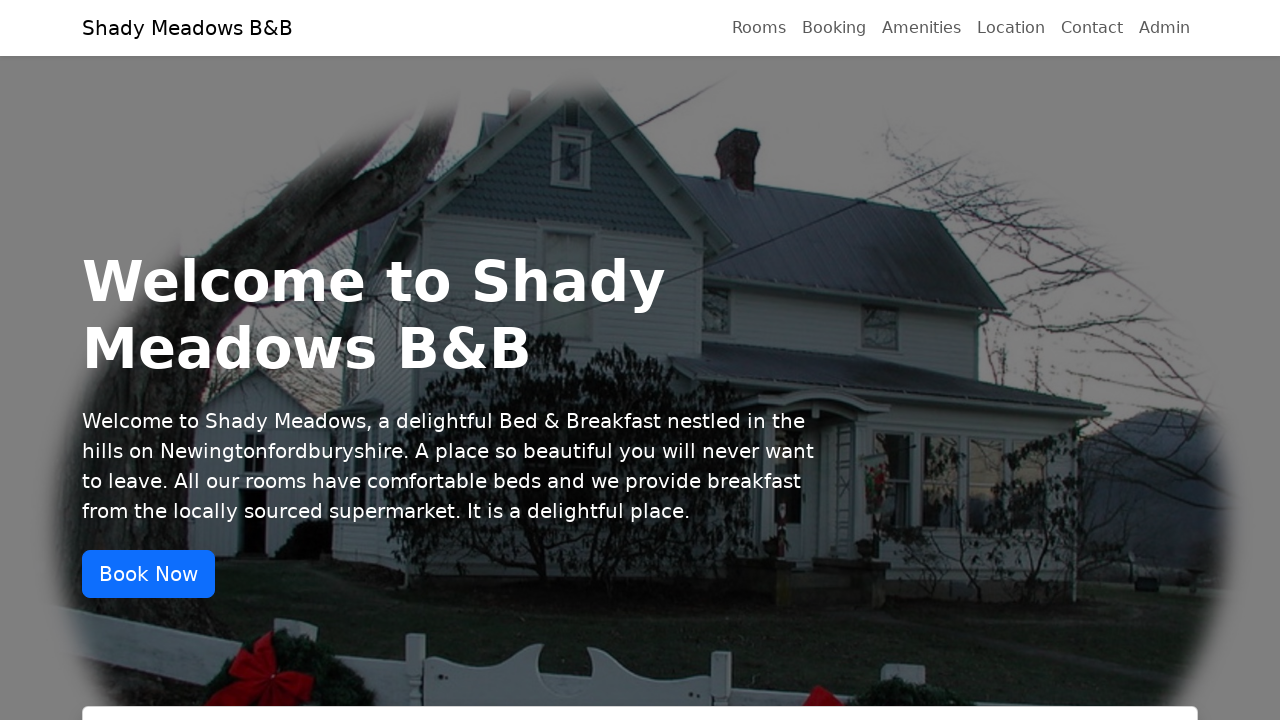

Located Rooms navigation link
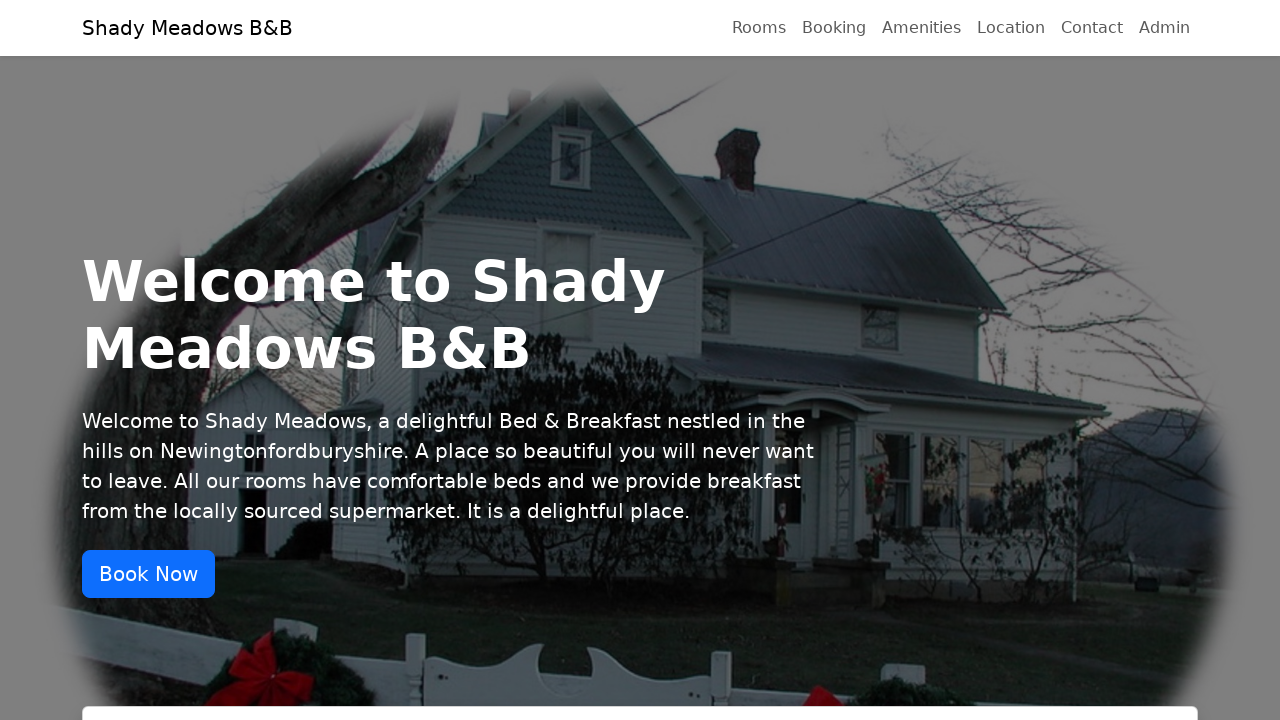

Scrolled Rooms link into view
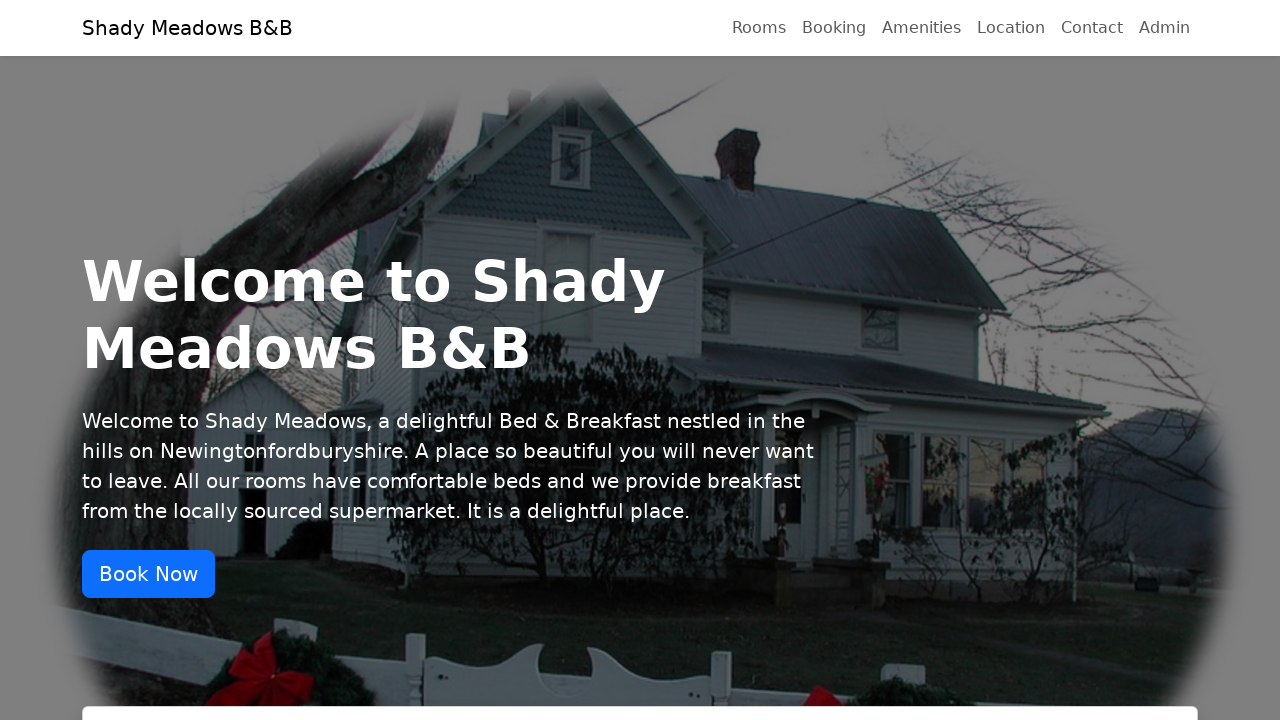

Clicked Rooms navigation link at (759, 28) on a[href='#rooms'], a:has-text('Rooms') >> nth=0
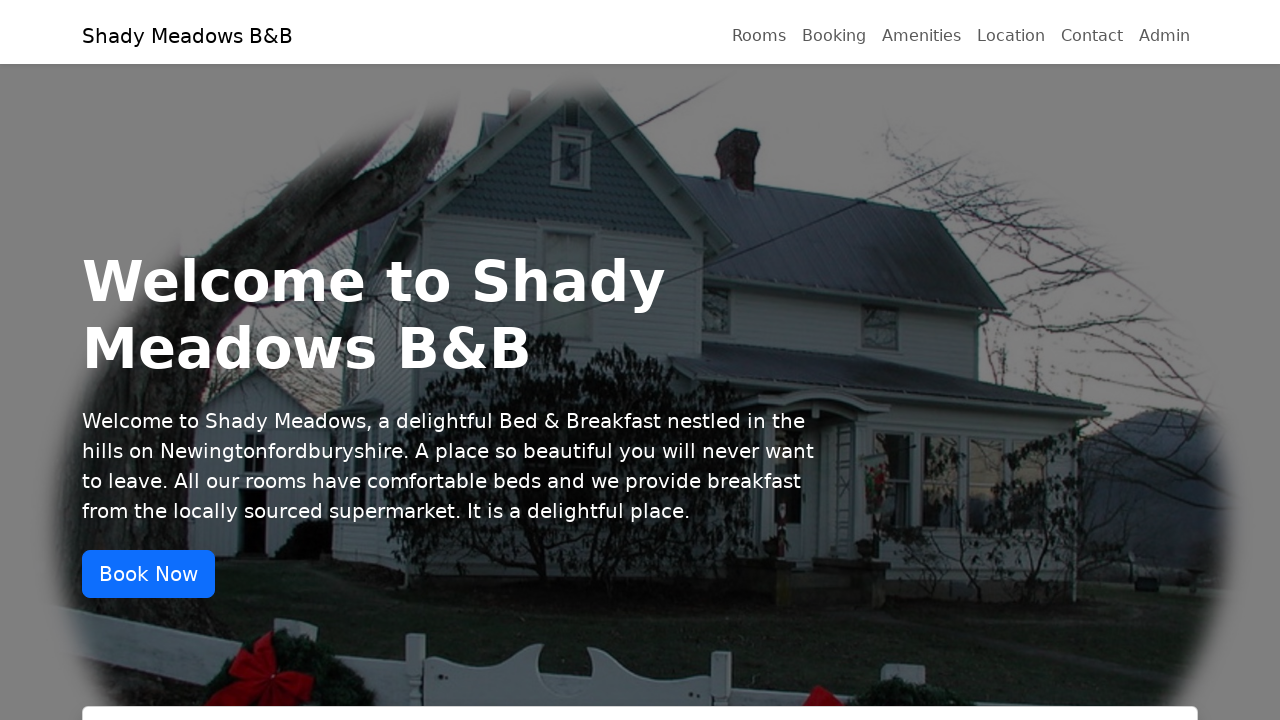

Verified URL changed to #rooms fragment
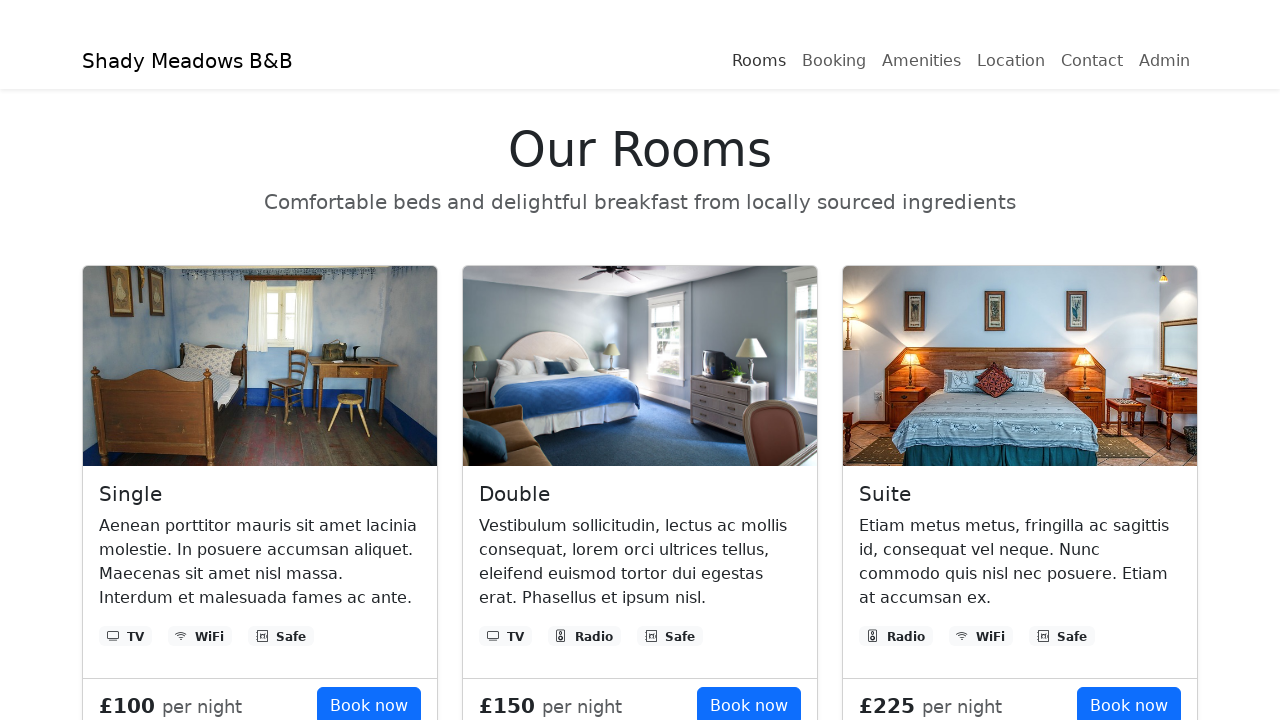

Located Booking navigation link
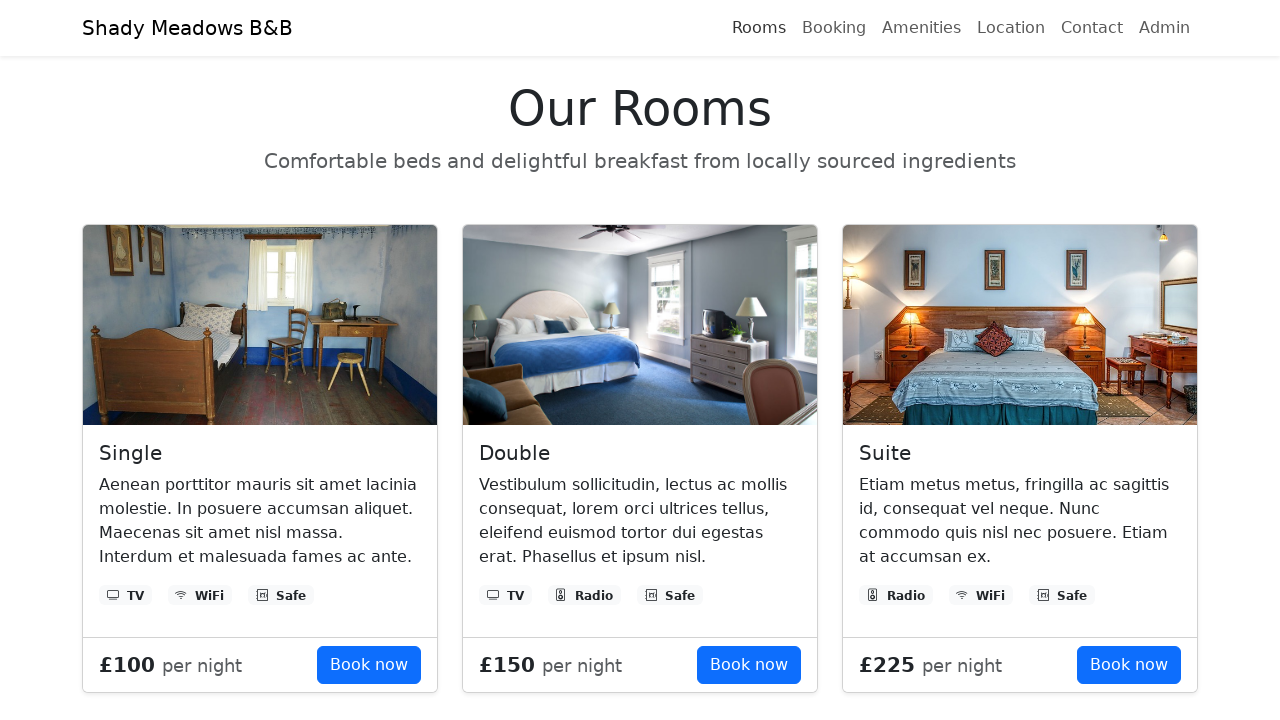

Scrolled Booking link into view
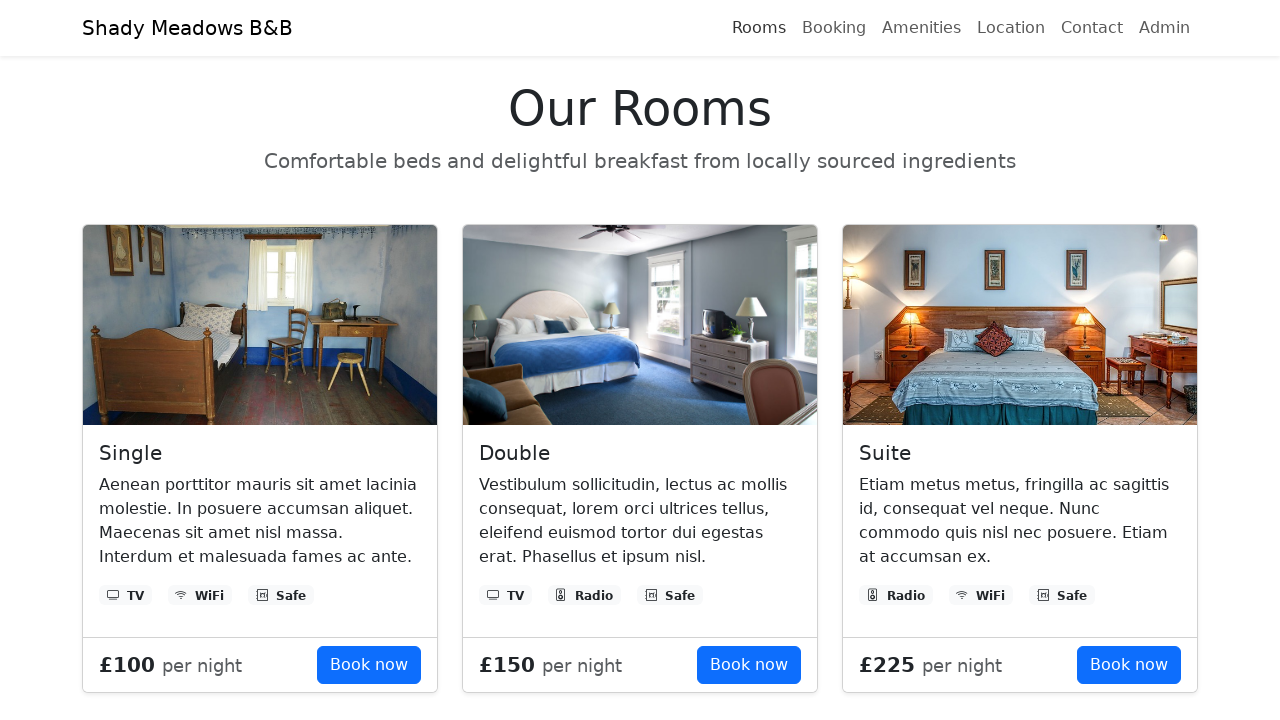

Clicked Booking navigation link at (834, 28) on a[href='#booking'], a:has-text('Booking') >> nth=0
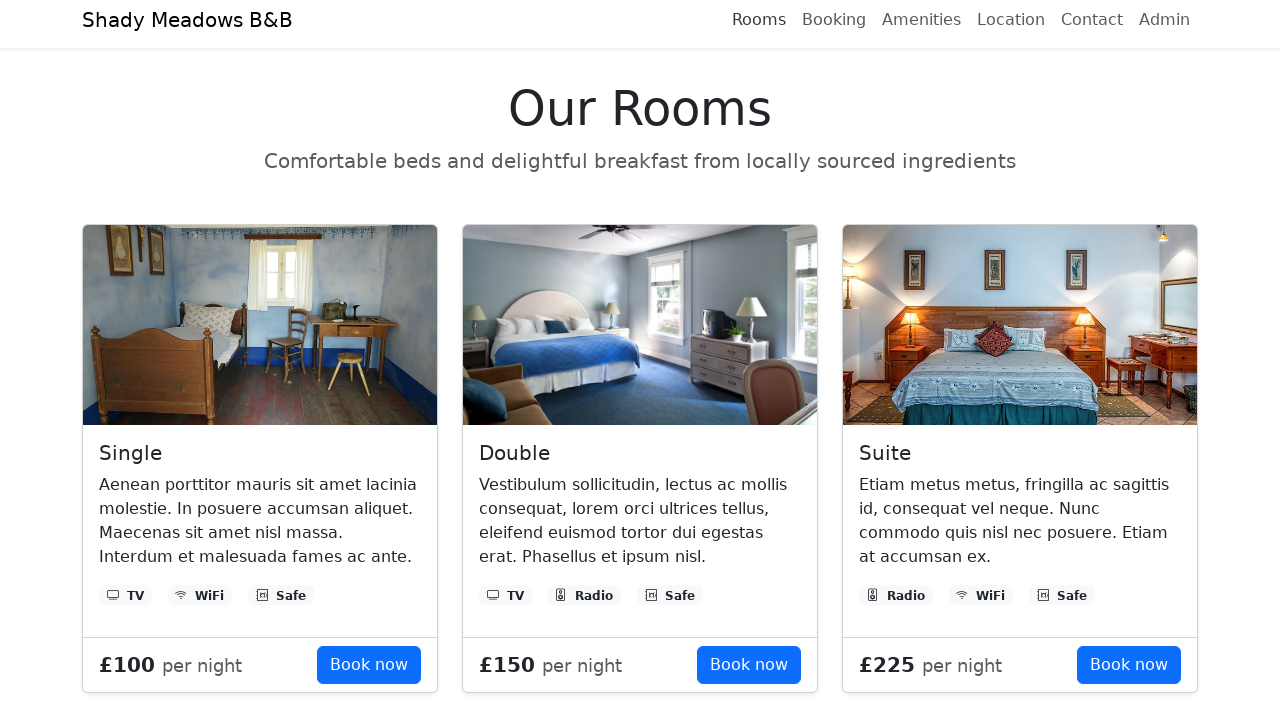

Verified URL changed to #booking fragment
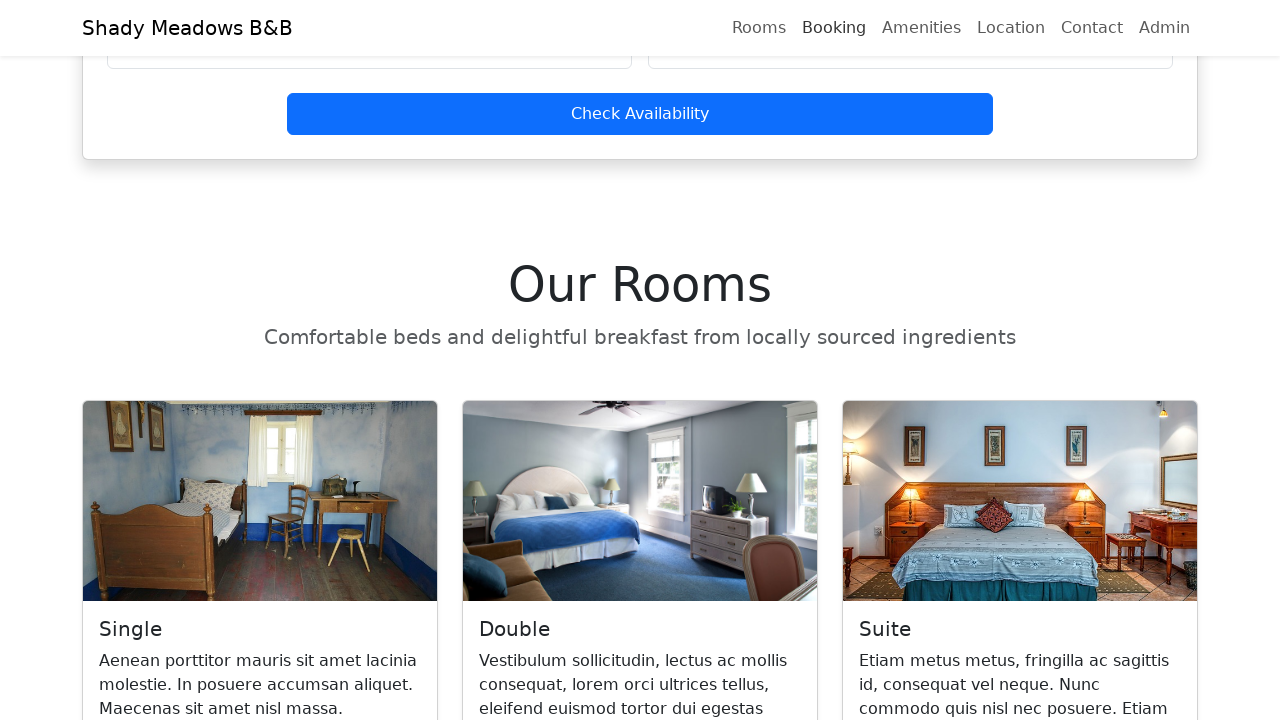

Located Amenities navigation link
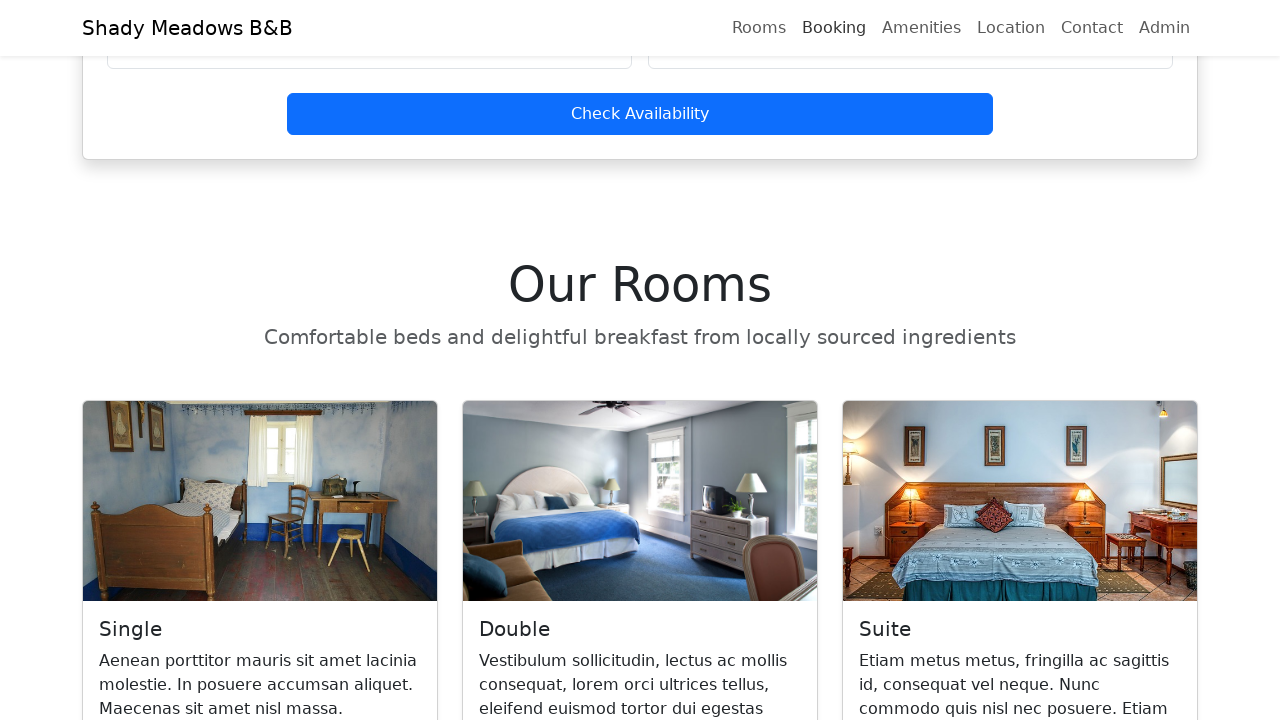

Scrolled Amenities link into view
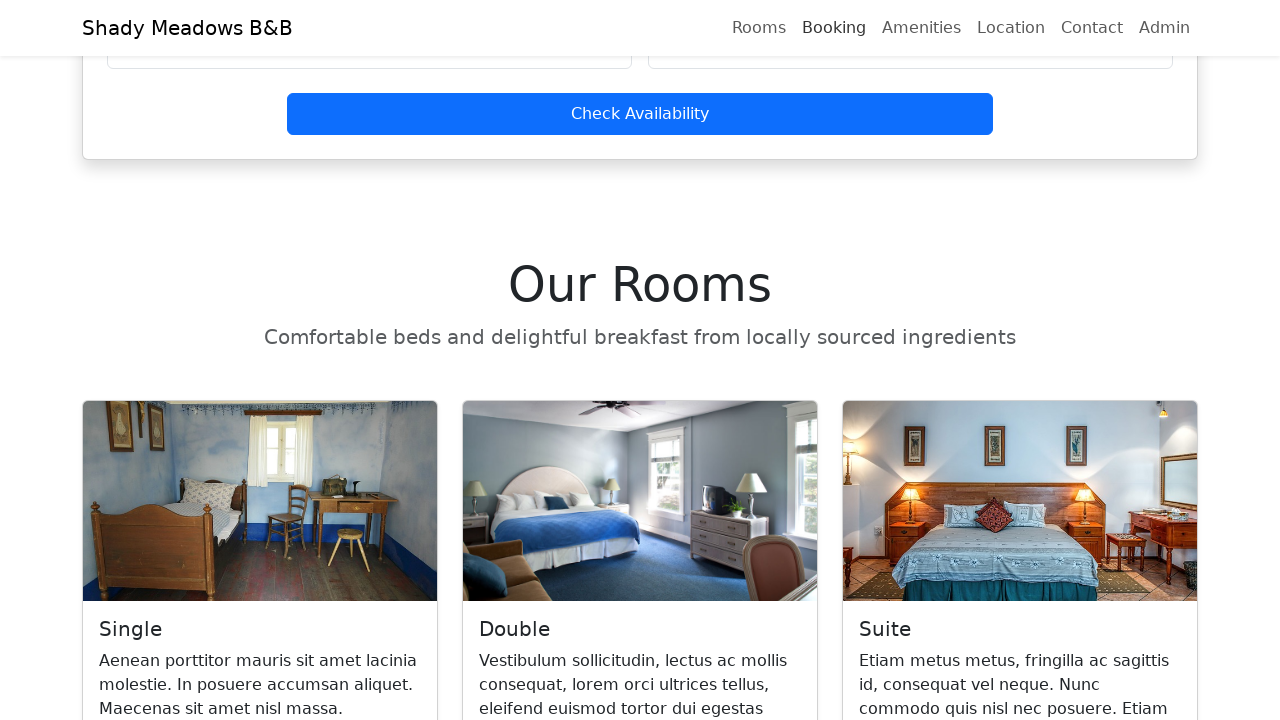

Clicked Amenities navigation link at (922, 28) on a[href='#amenities'], a:has-text('Amenities') >> nth=0
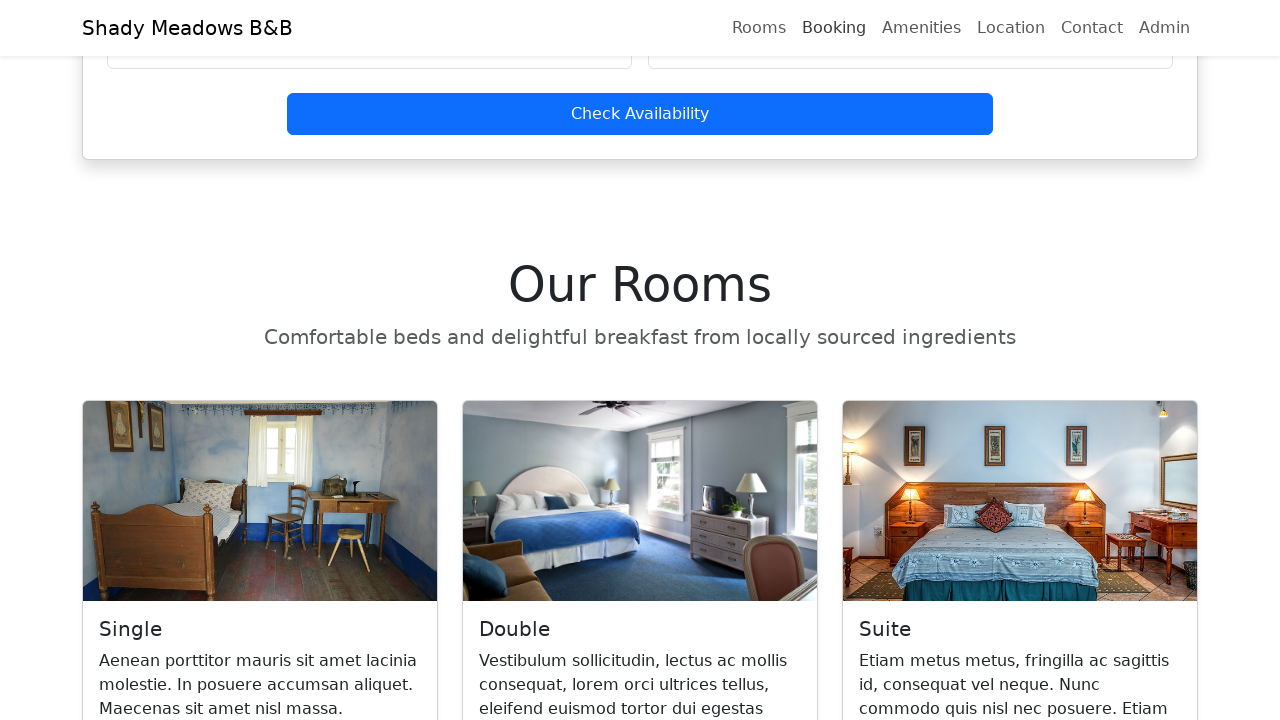

Located Location navigation link
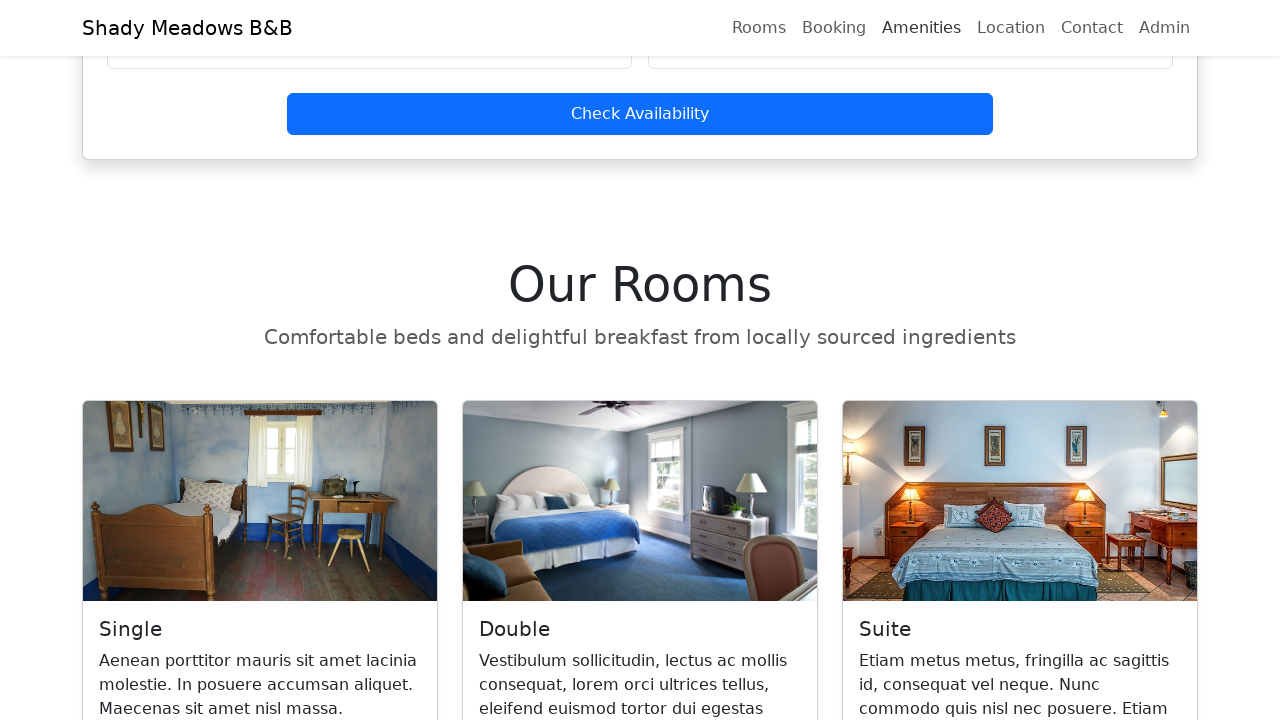

Scrolled Location link into view
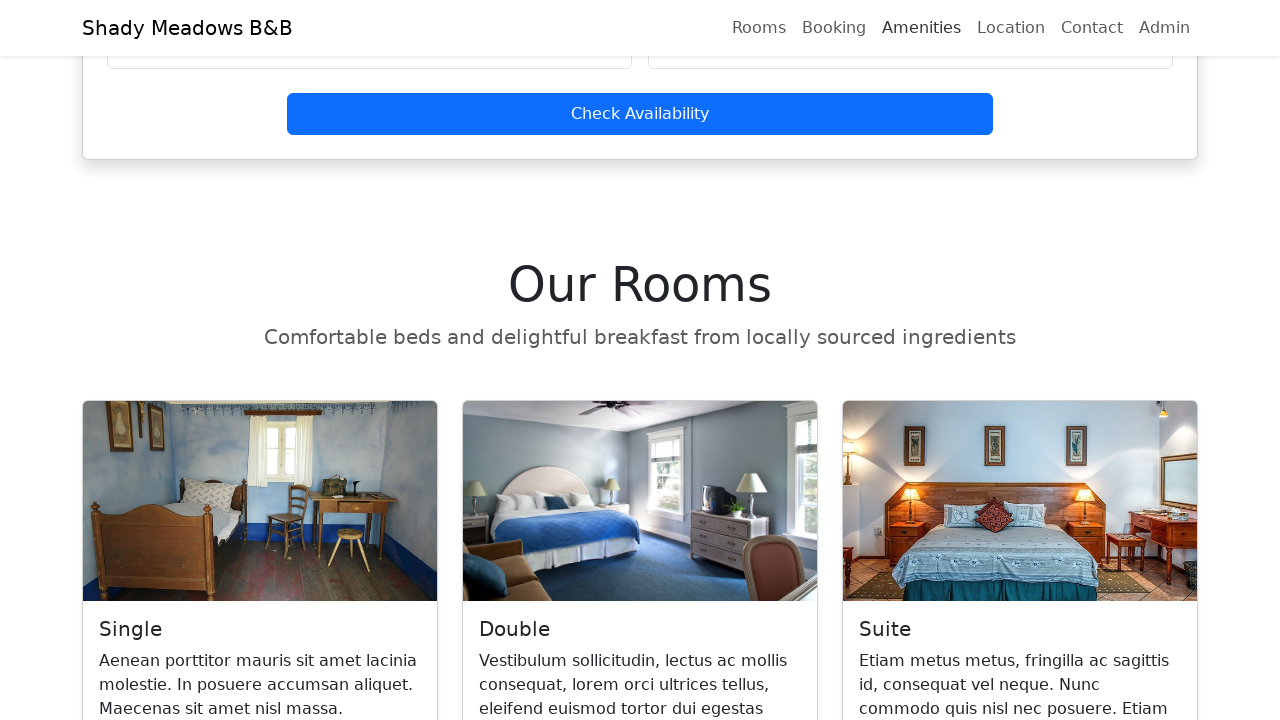

Clicked Location navigation link at (1011, 28) on a[href='#location'], a:has-text('Location') >> nth=0
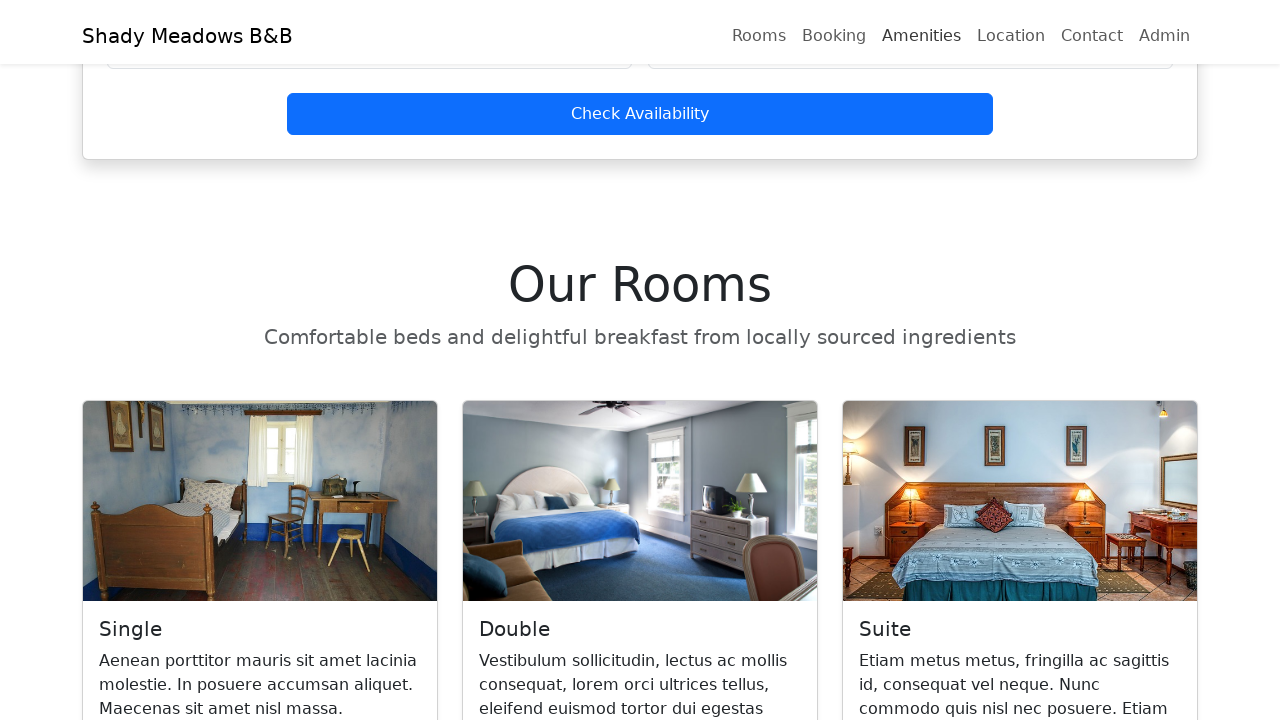

Verified URL changed to #location fragment
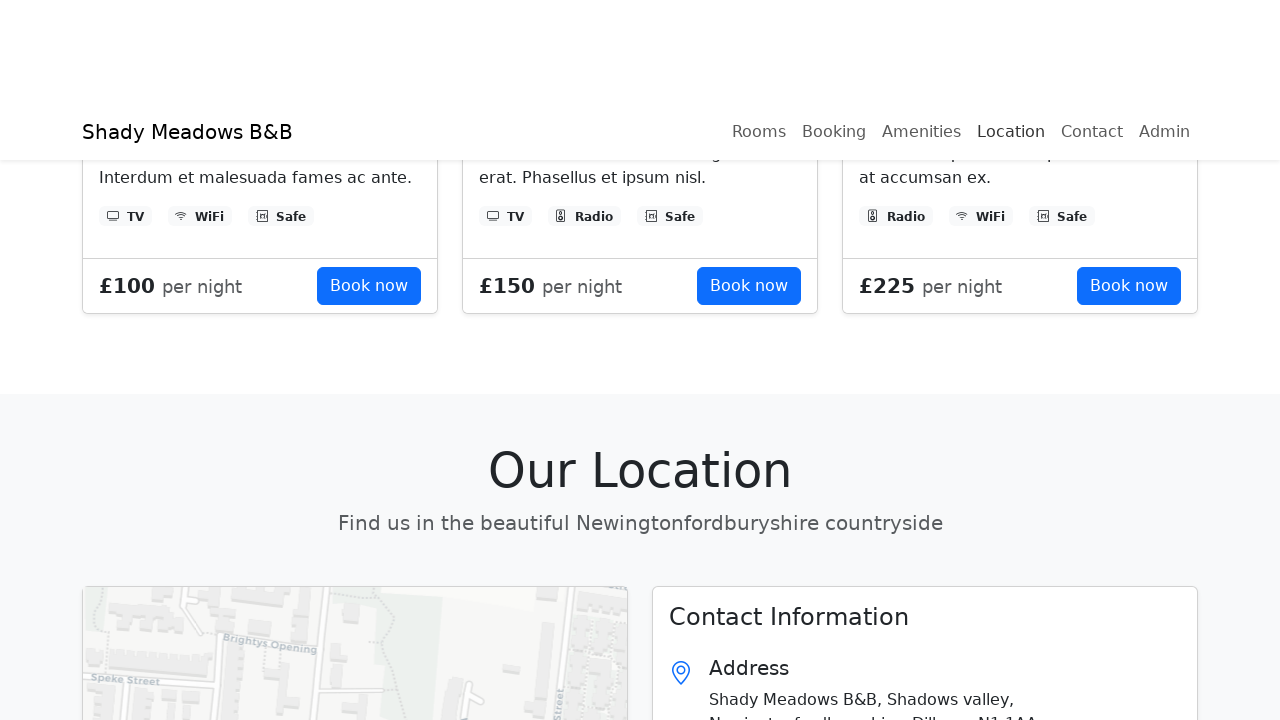

Located Contact navigation link
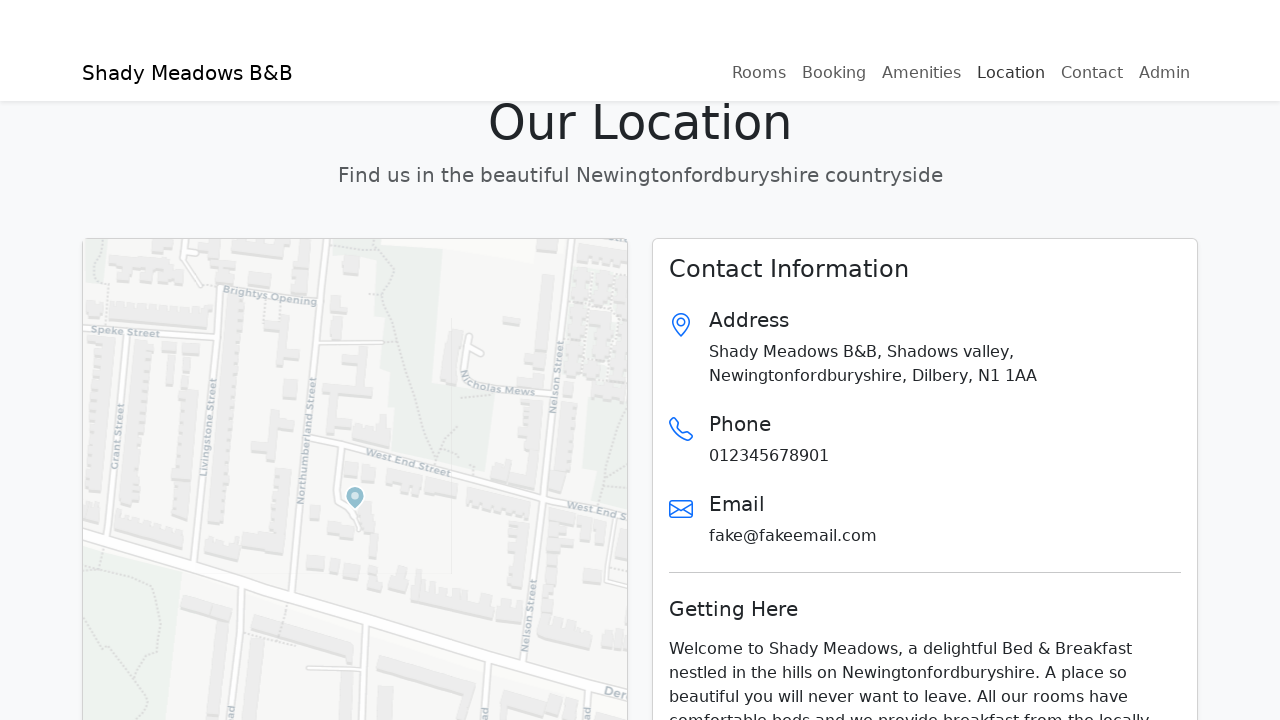

Scrolled Contact link into view
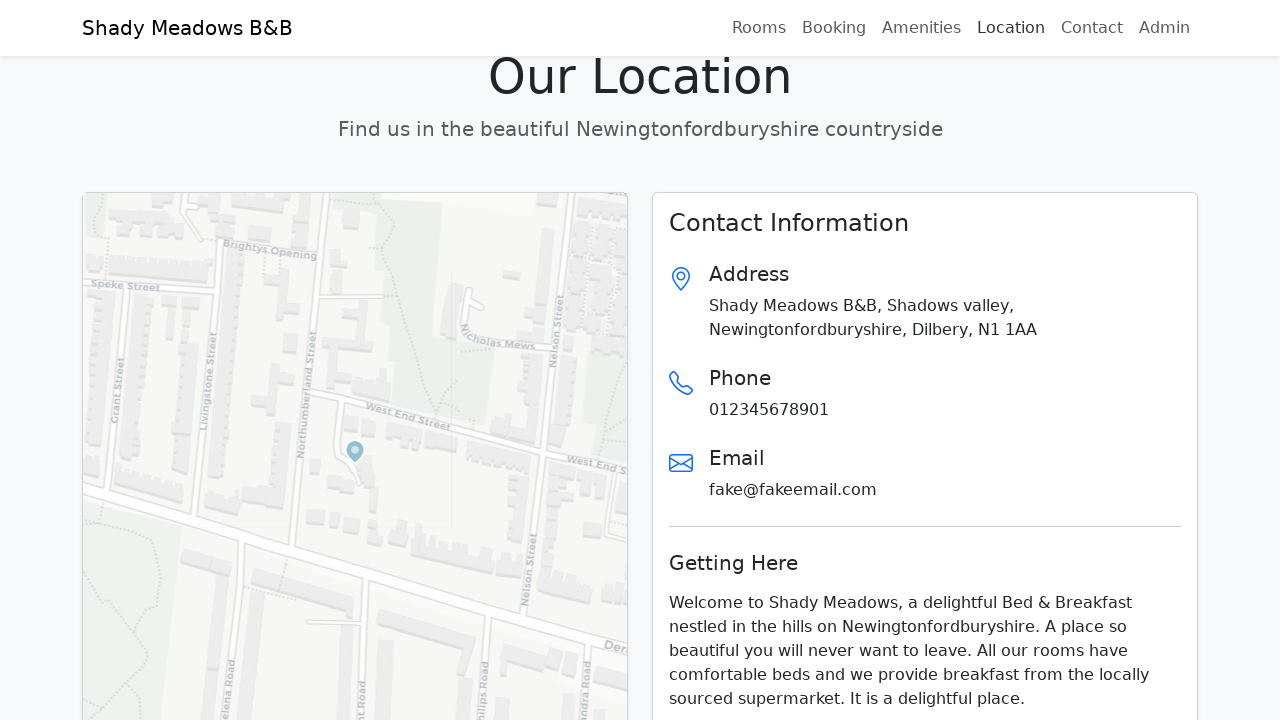

Clicked Contact navigation link at (1092, 28) on a[href='#contact'], a:has-text('Contact') >> nth=0
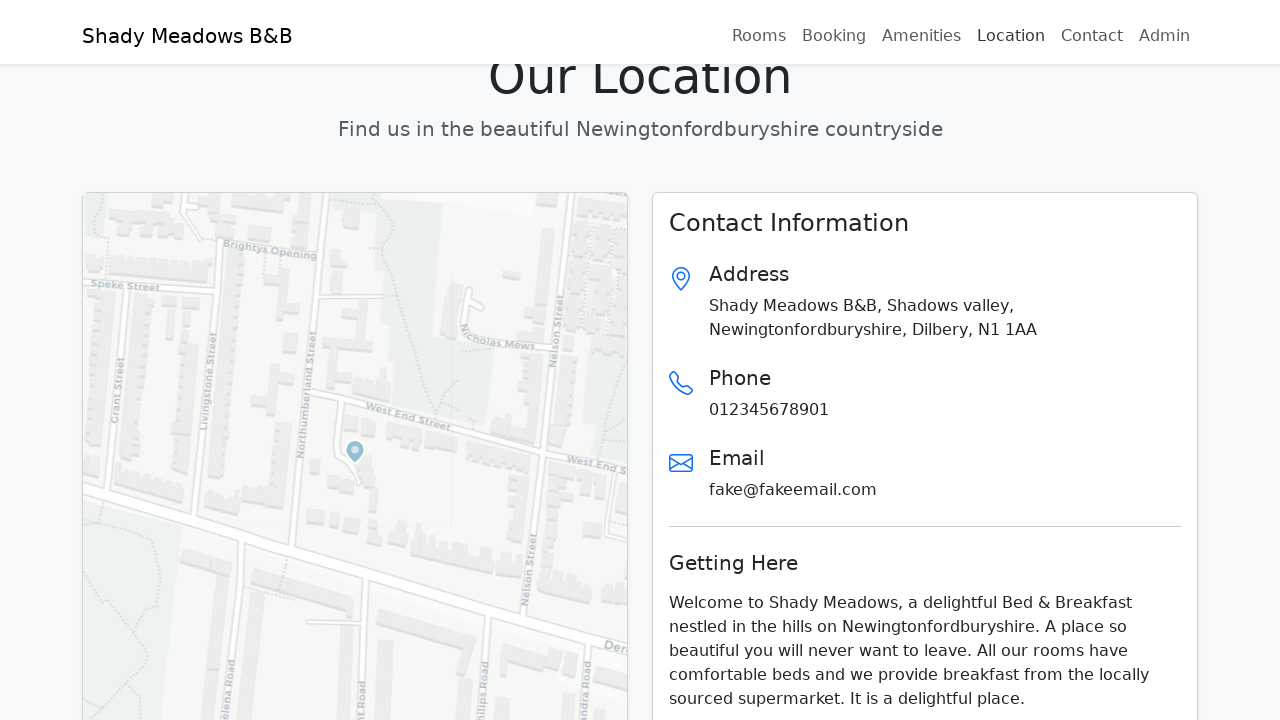

Verified URL changed to #contact fragment
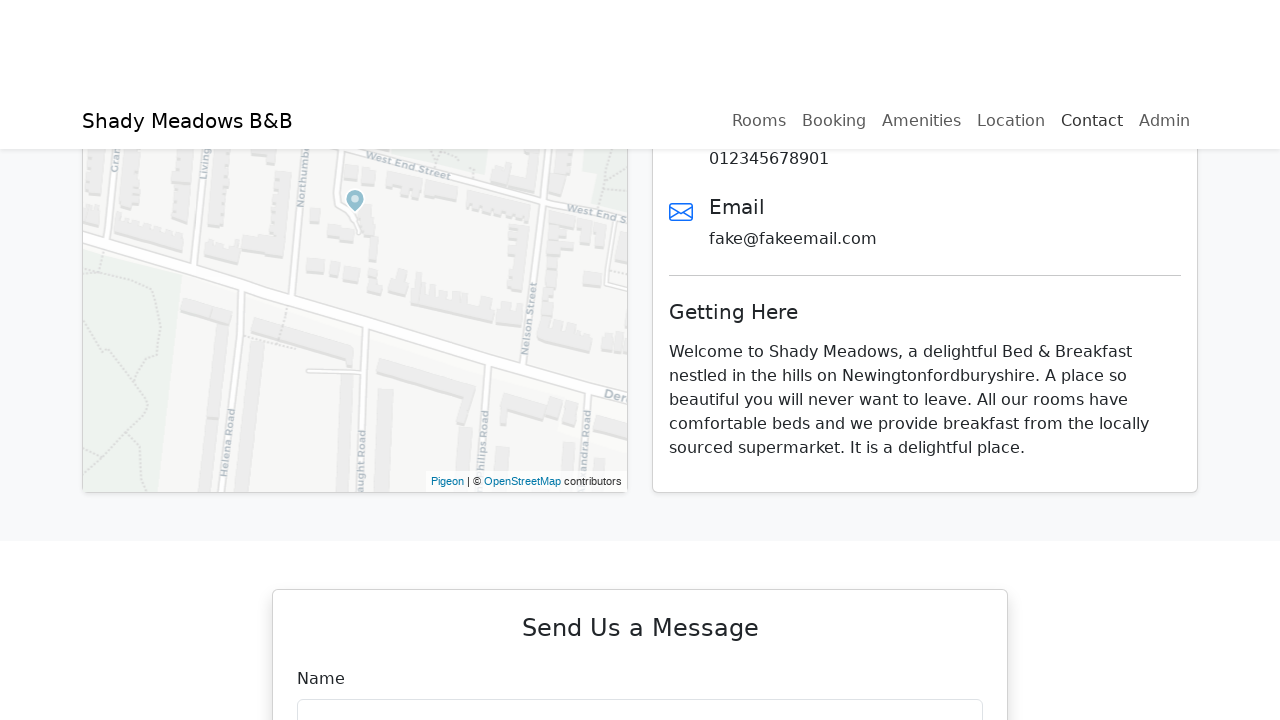

Located Admin navigation link
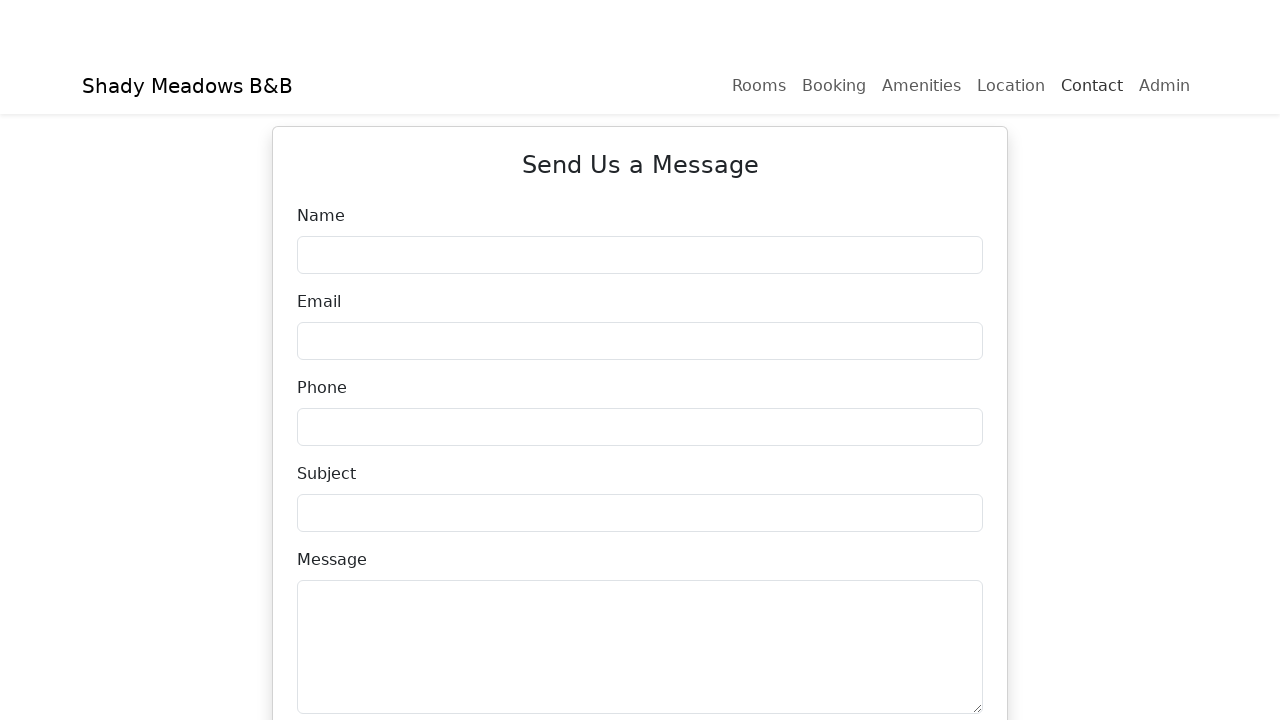

Scrolled Admin link into view
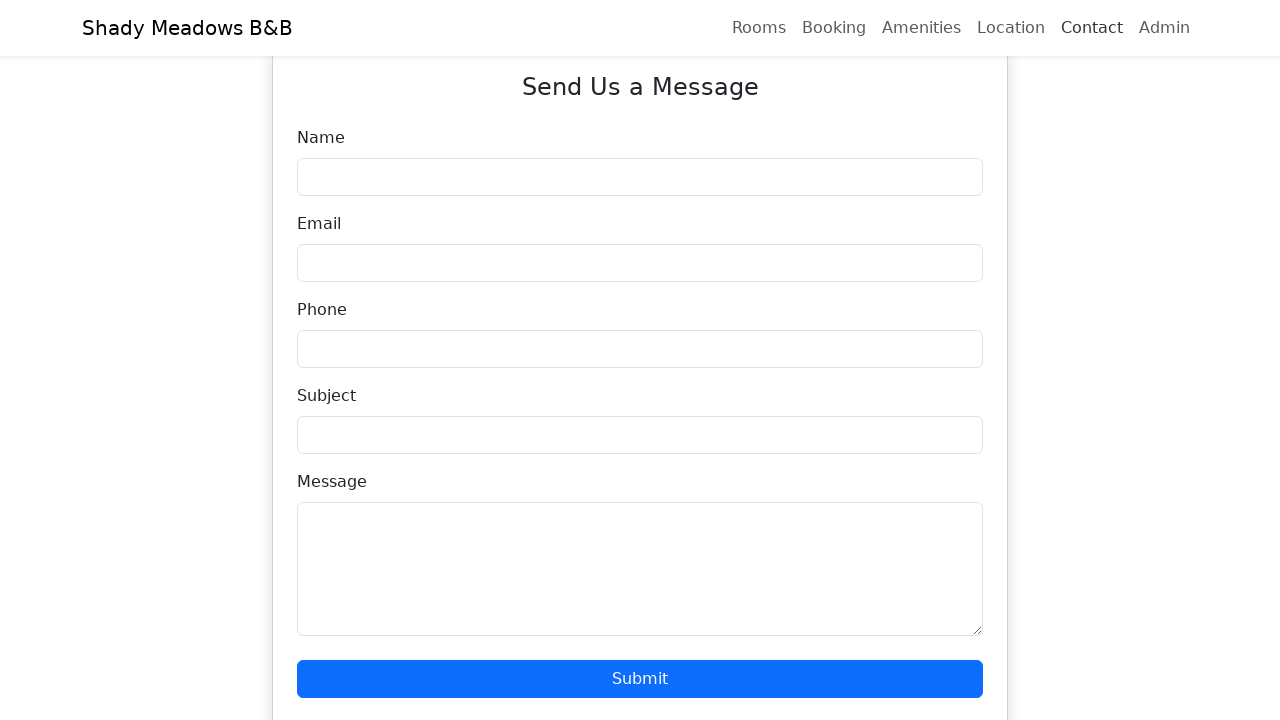

Clicked Admin navigation link at (1164, 28) on a[href*='admin'], a:has-text('Admin') >> nth=0
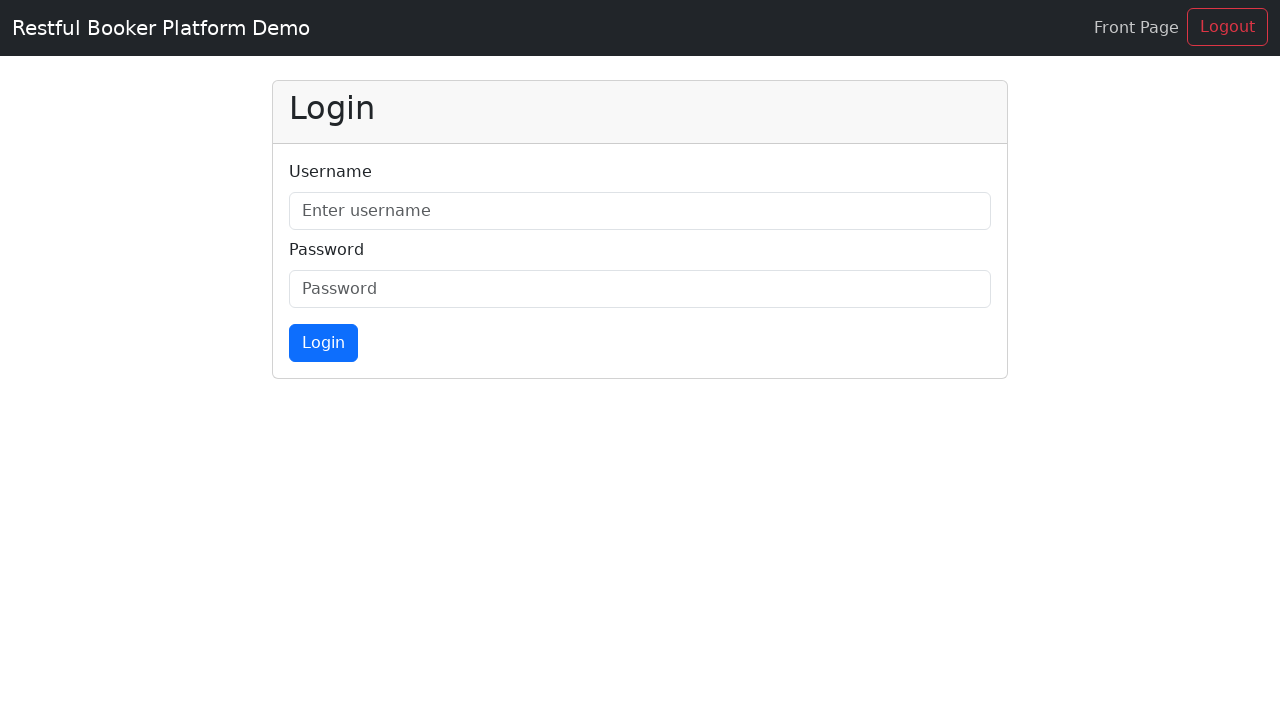

Verified URL changed to admin page
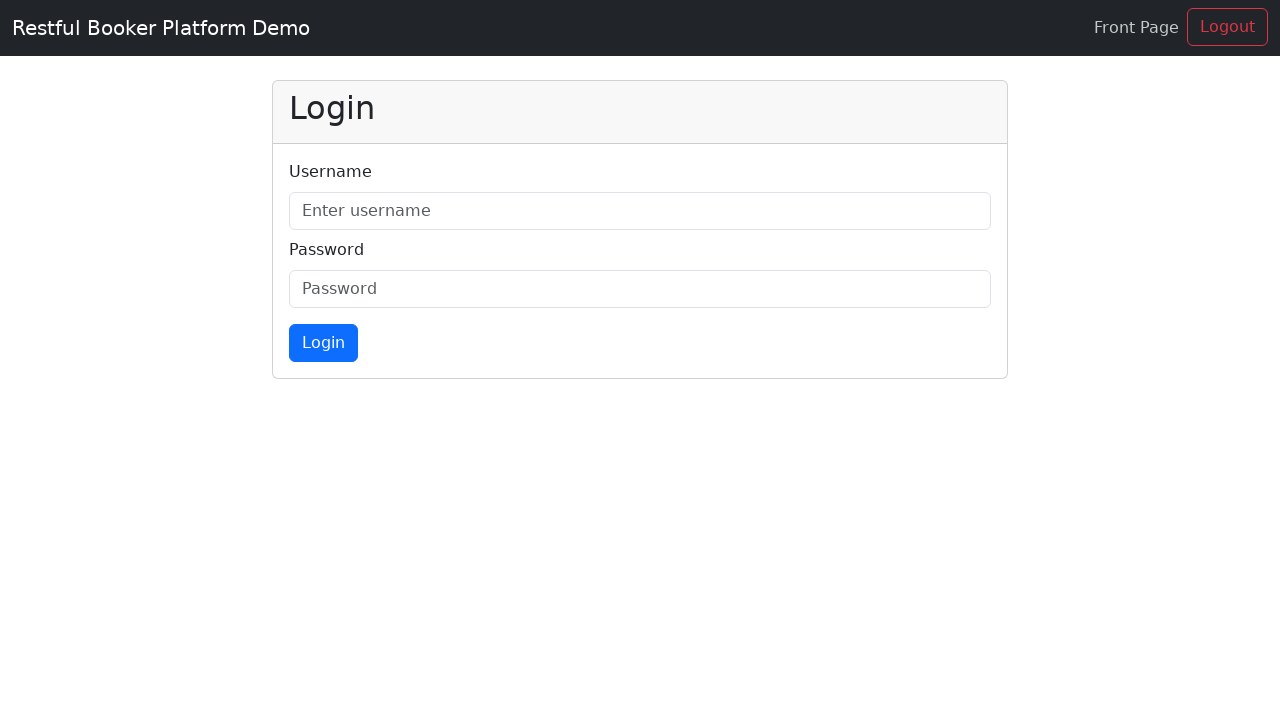

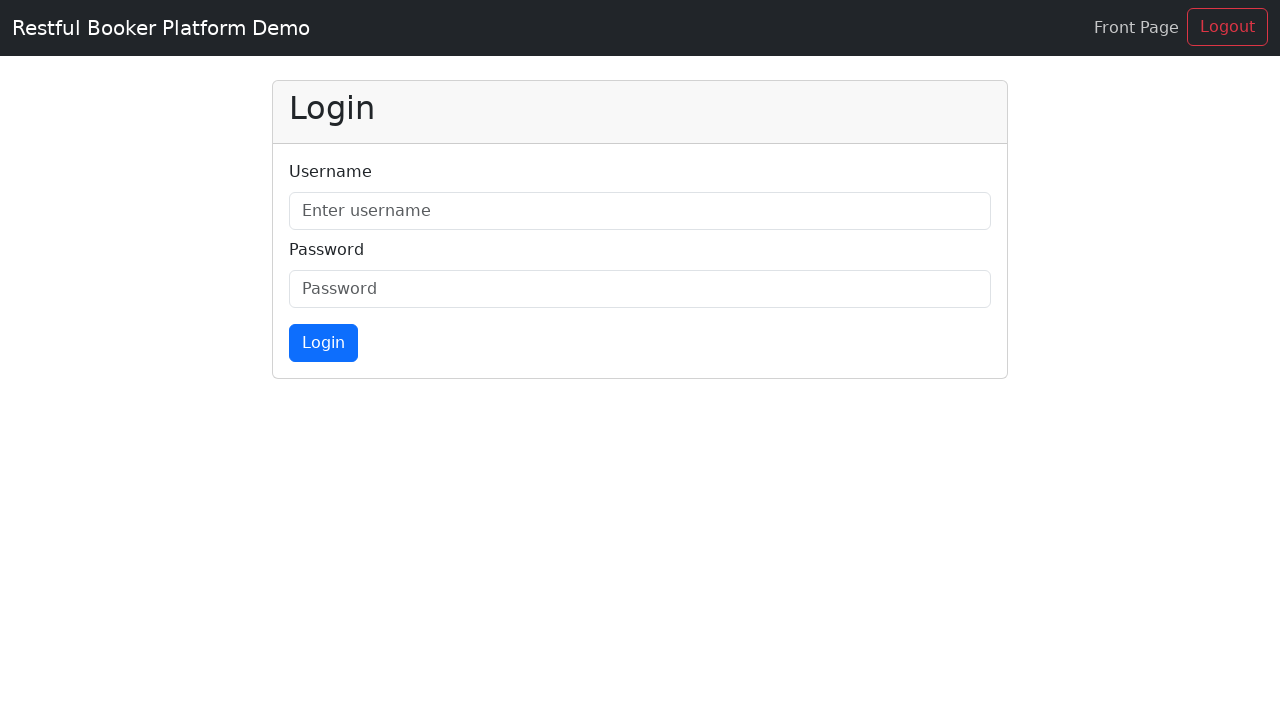